Tests marking individual items as complete by checking their toggle boxes

Starting URL: https://demo.playwright.dev/todomvc

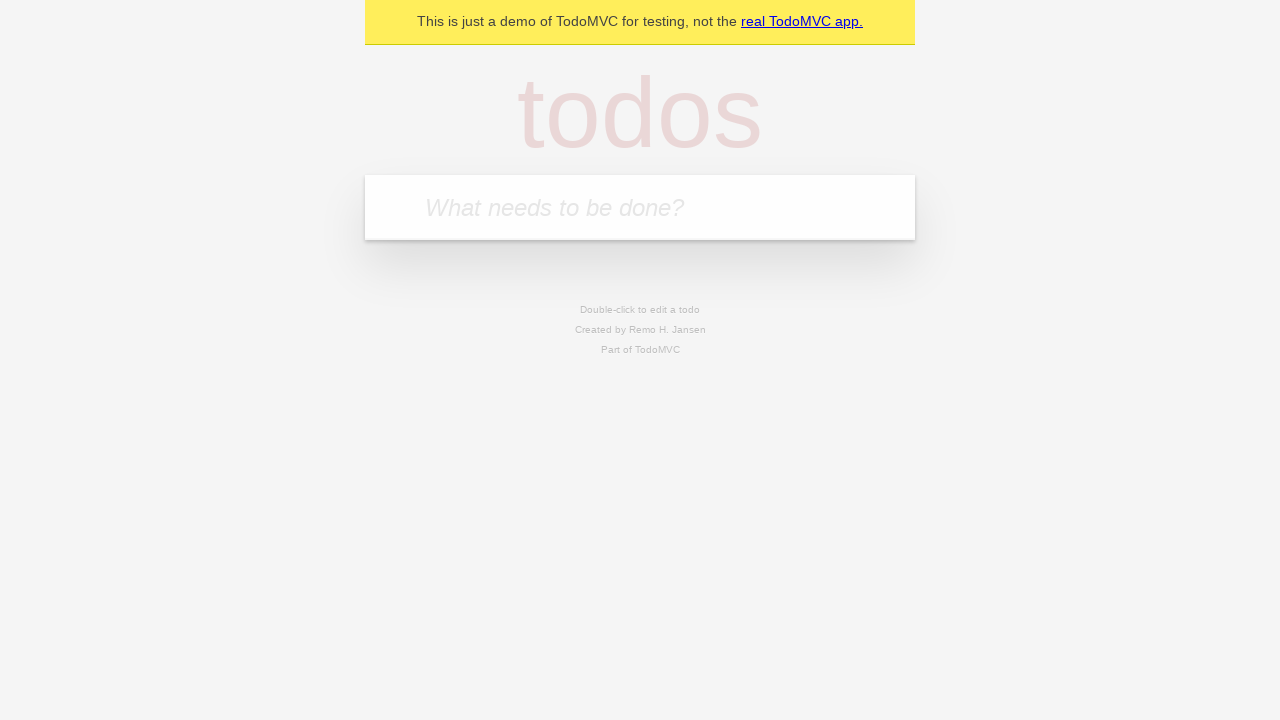

Filled new todo input with 'buy some cheese' on .new-todo
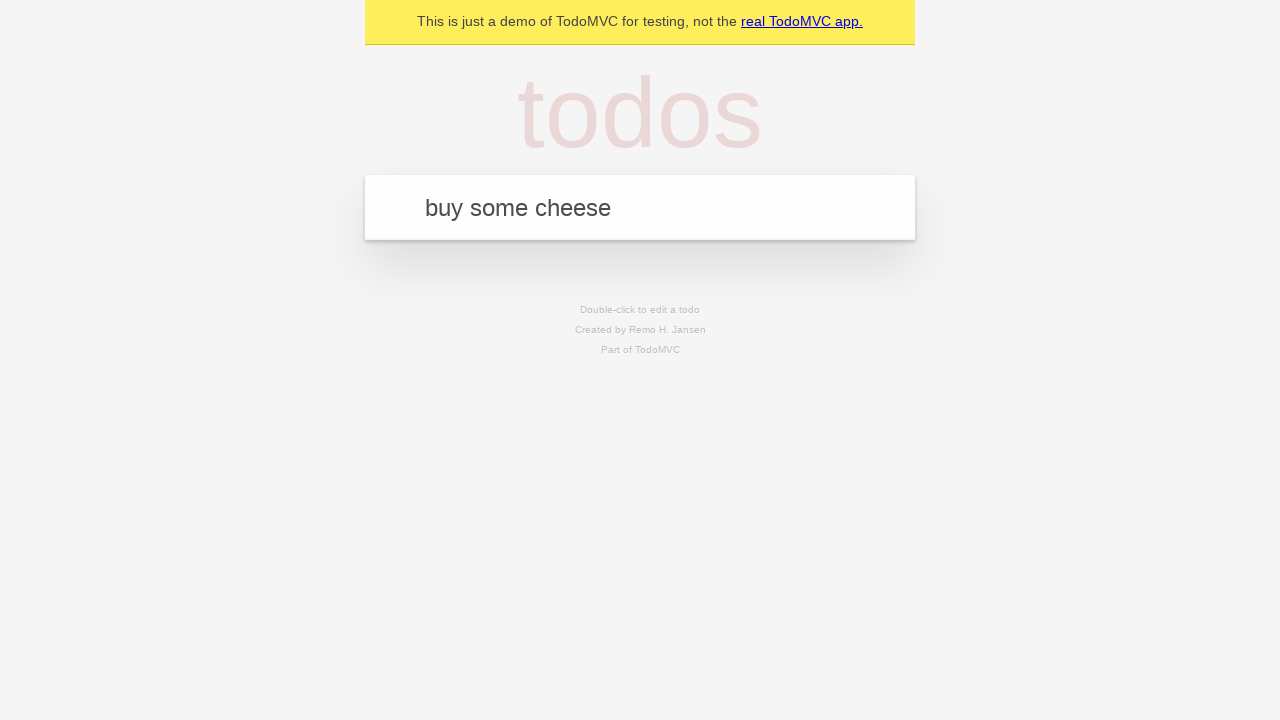

Pressed Enter to create first todo item on .new-todo
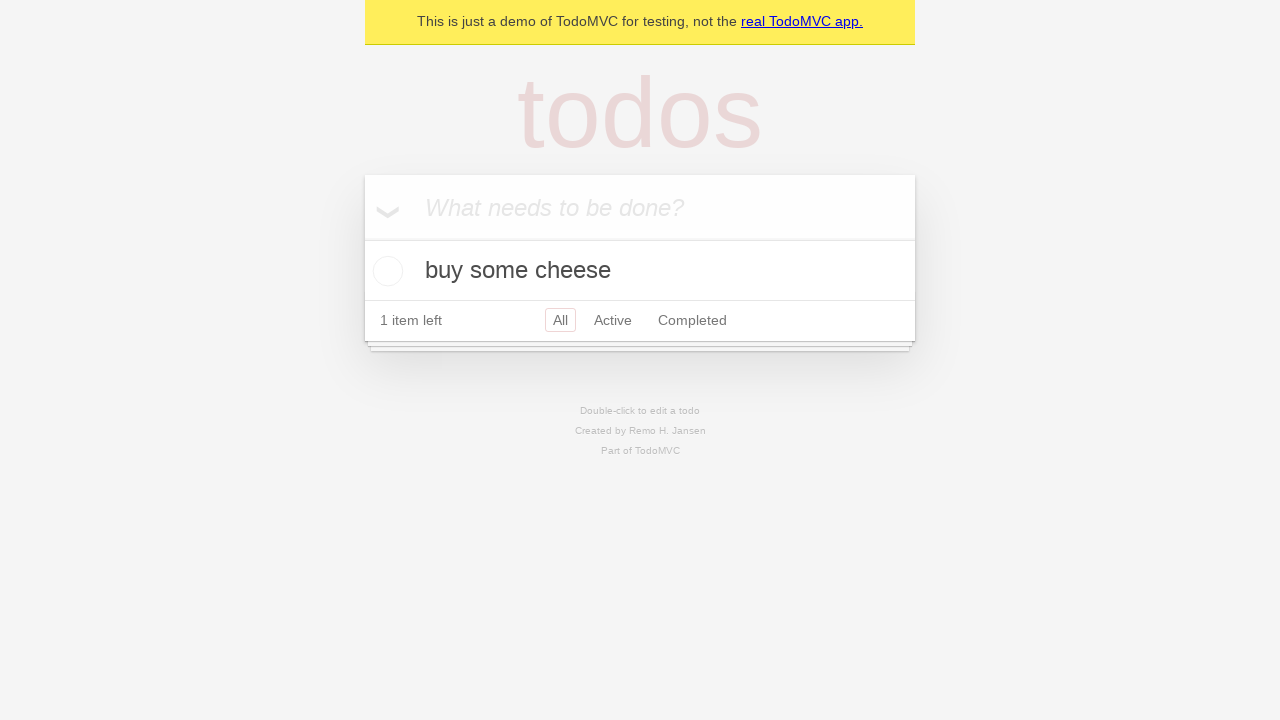

Filled new todo input with 'feed the cat' on .new-todo
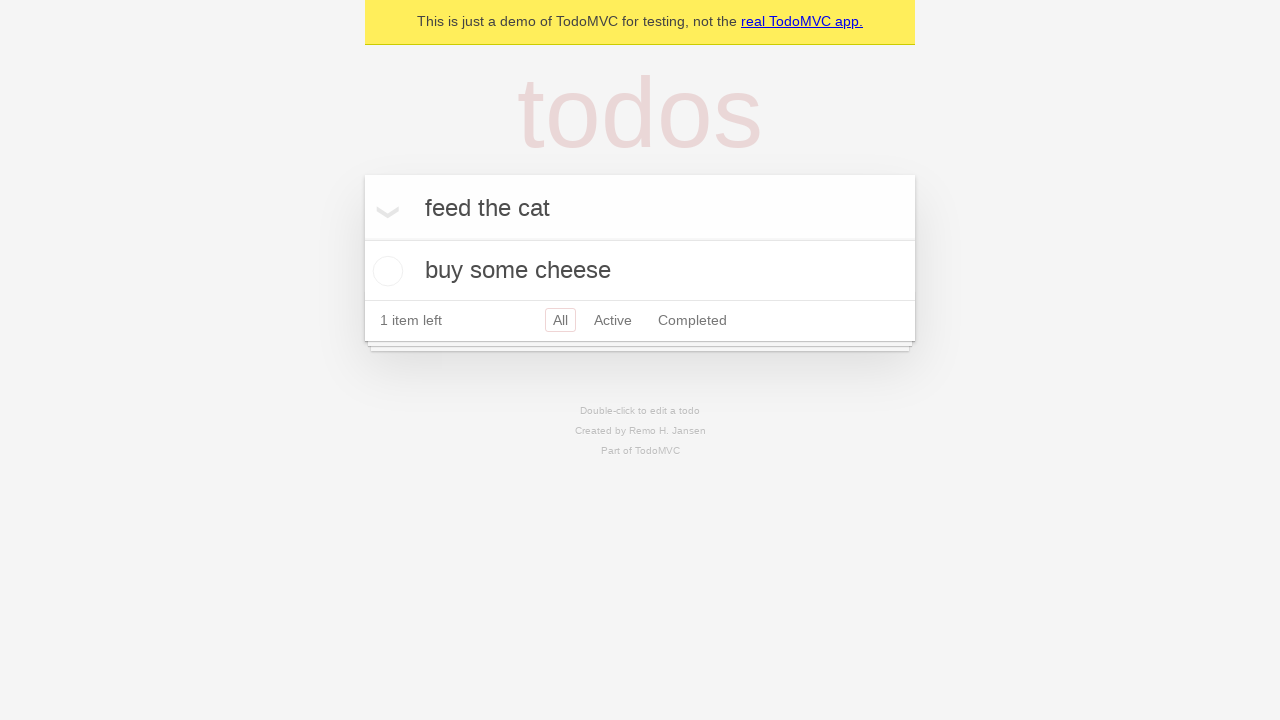

Pressed Enter to create second todo item on .new-todo
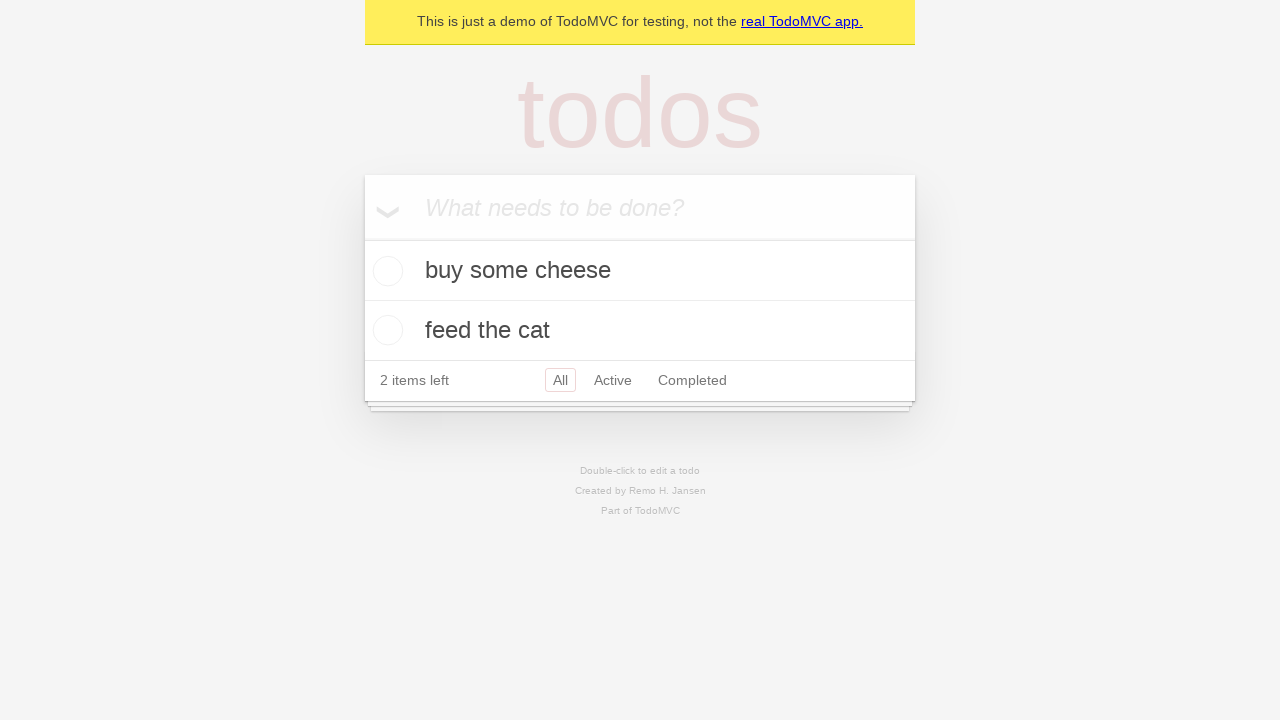

Waited for both todo items to load
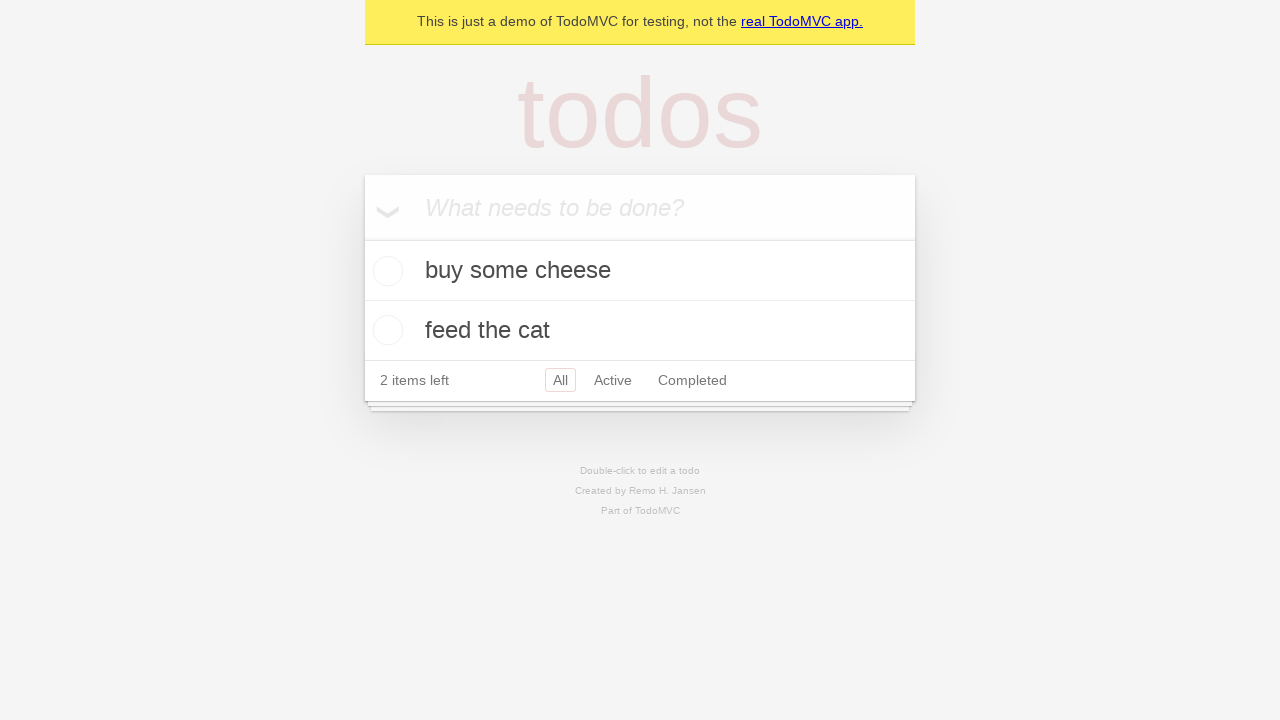

Marked first todo item as complete at (385, 271) on .todo-list li >> nth=0 >> .toggle
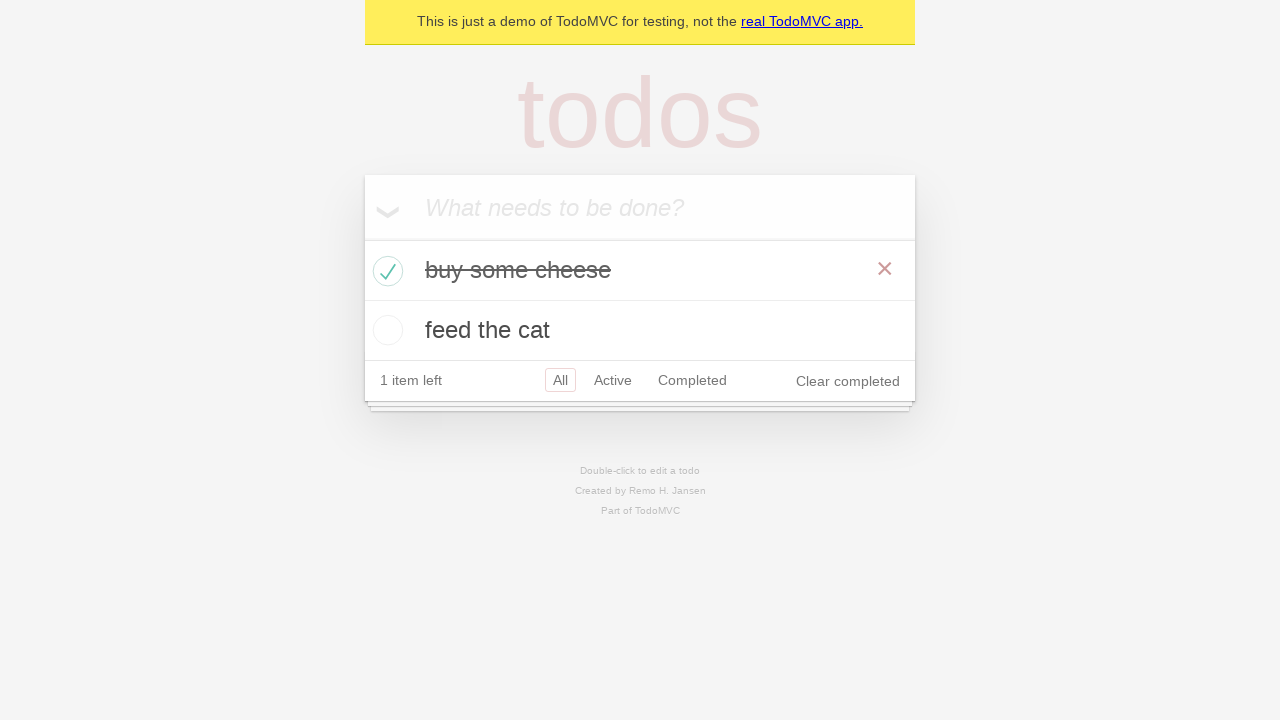

Marked second todo item as complete at (385, 330) on .todo-list li >> nth=1 >> .toggle
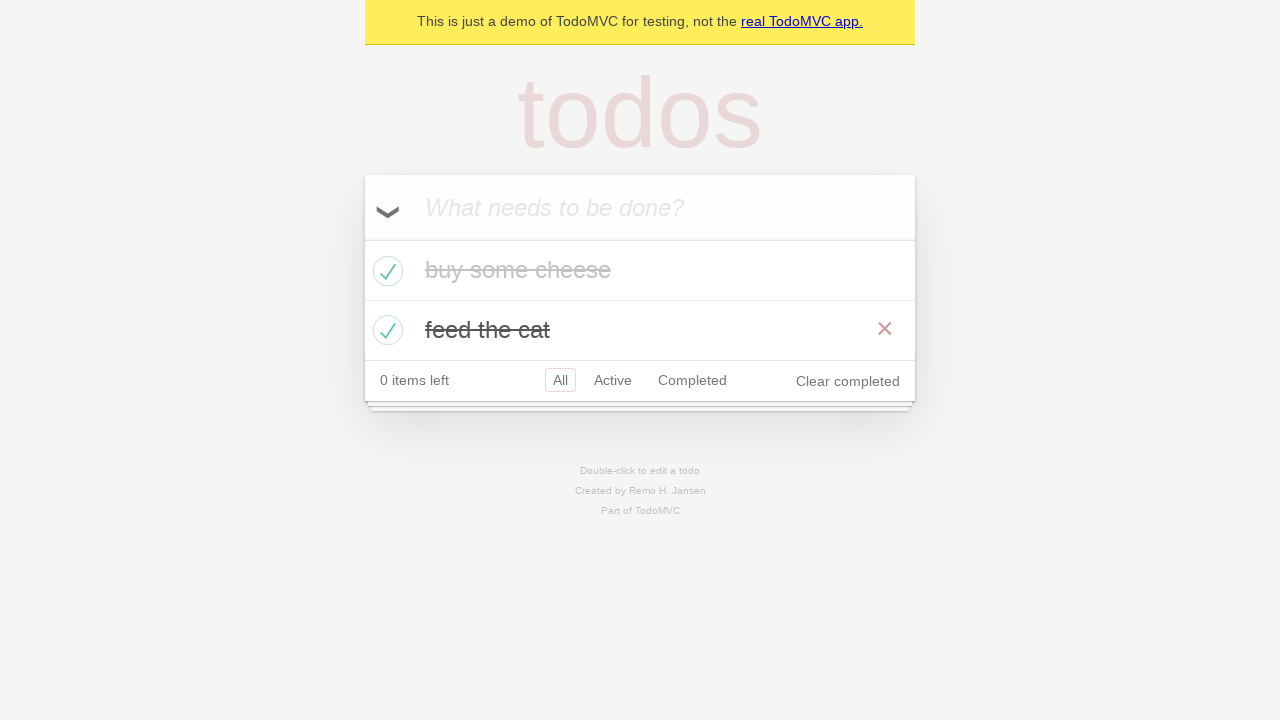

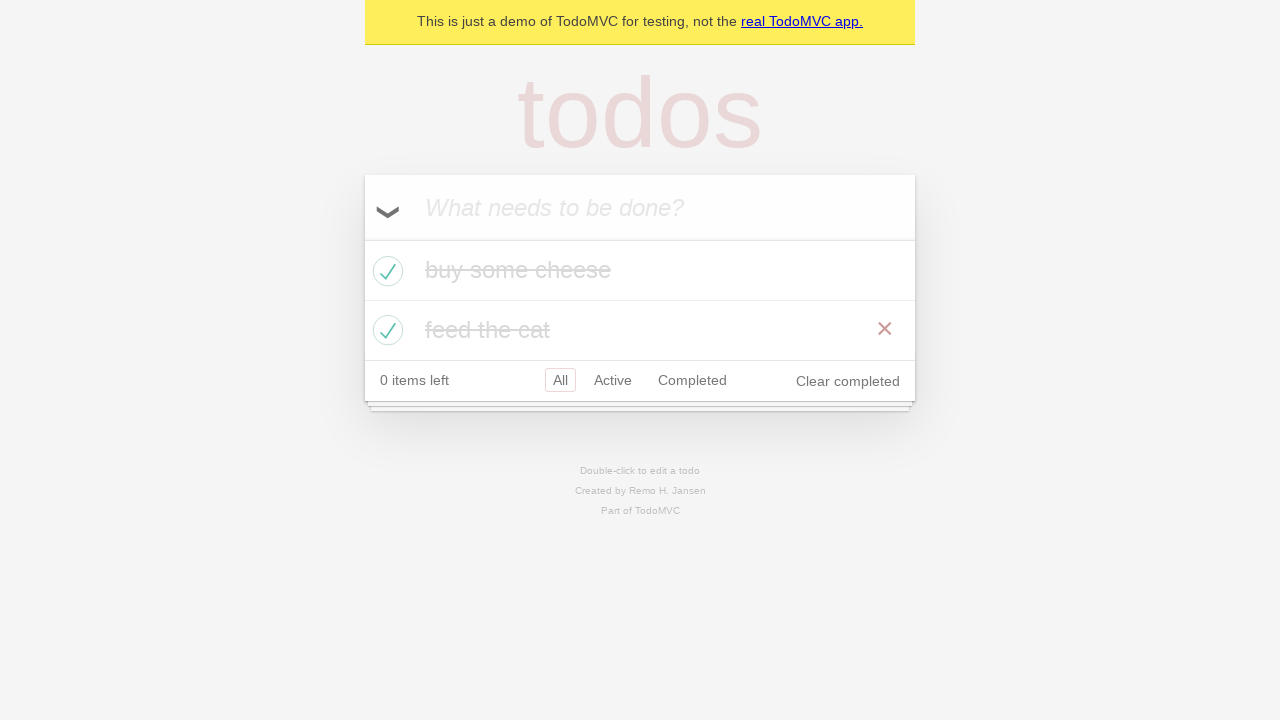